Tests right-click context menu functionality by performing a context click on a button element

Starting URL: https://swisnl.github.io/jQuery-contextMenu/demo.html

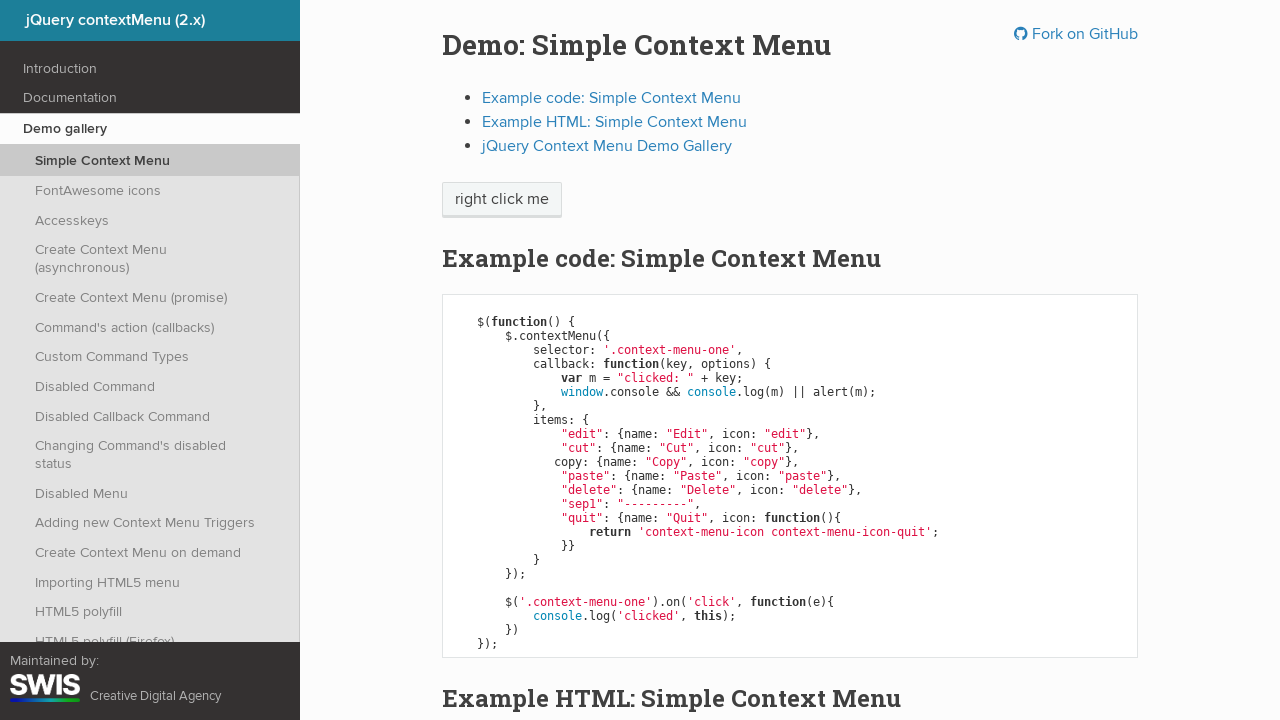

Located the context menu button element
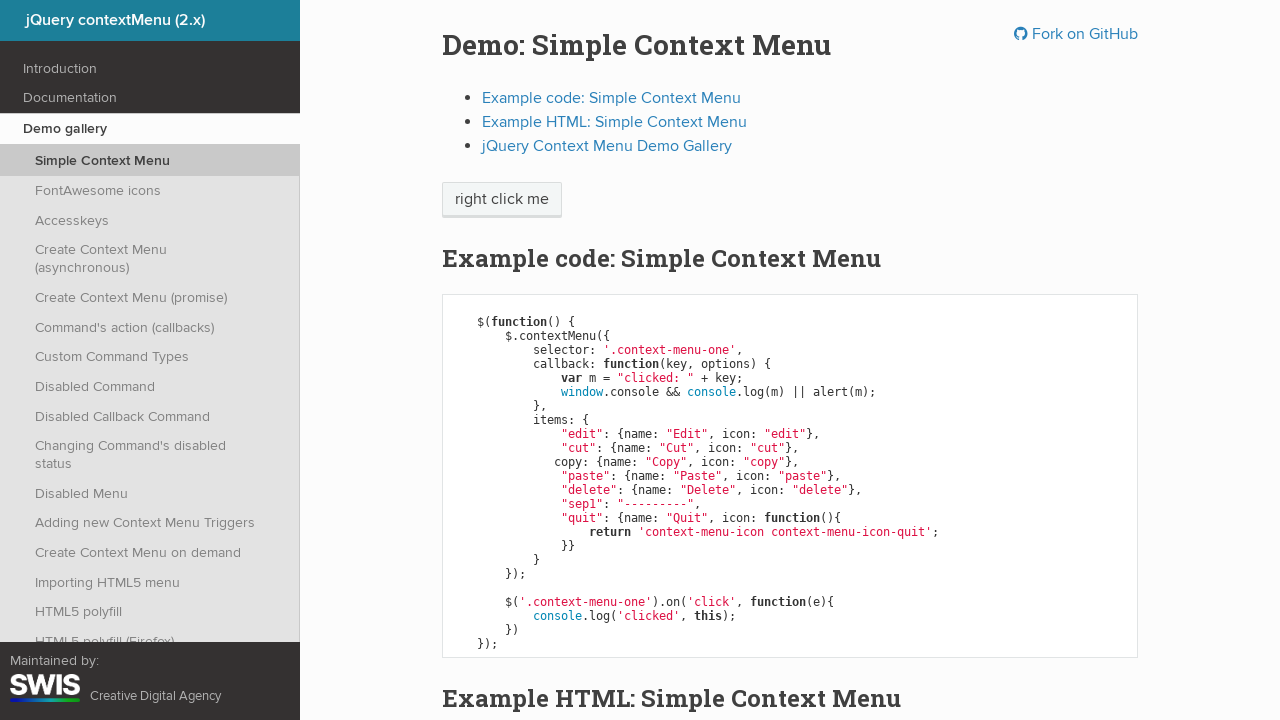

Performed right-click on the button element at (502, 200) on span.context-menu-one.btn.btn-neutral
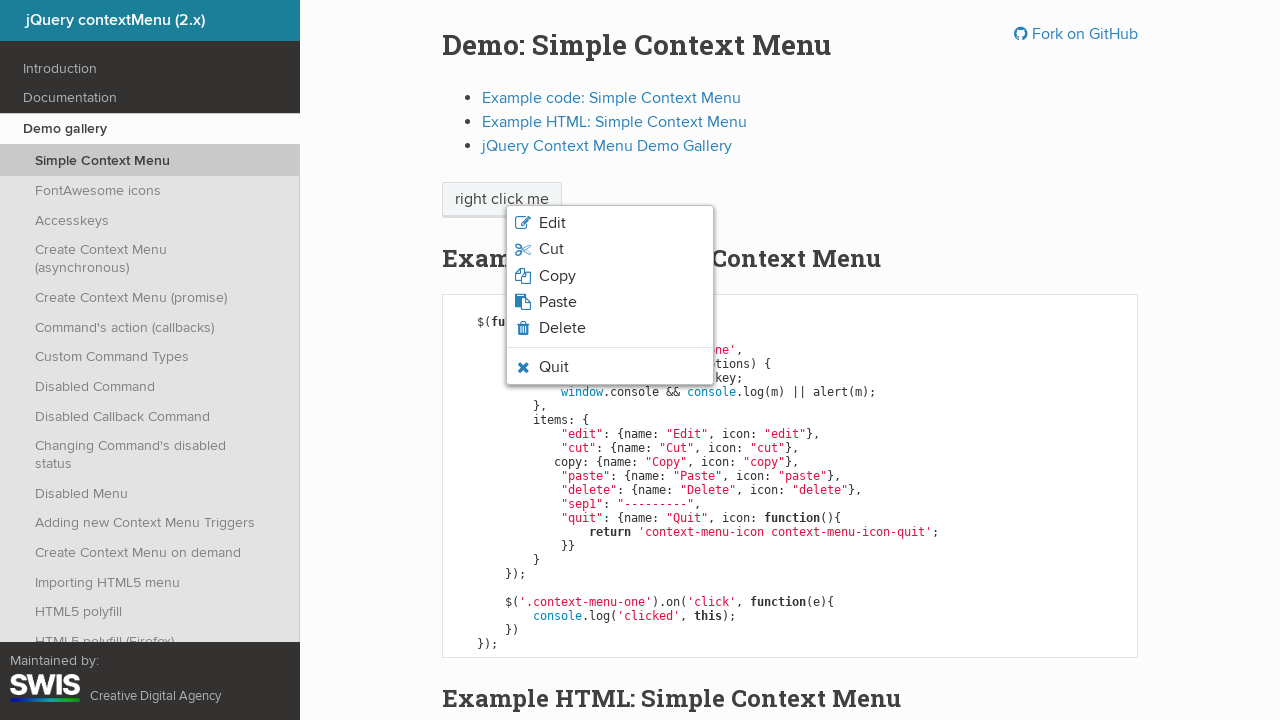

Context menu appeared on screen
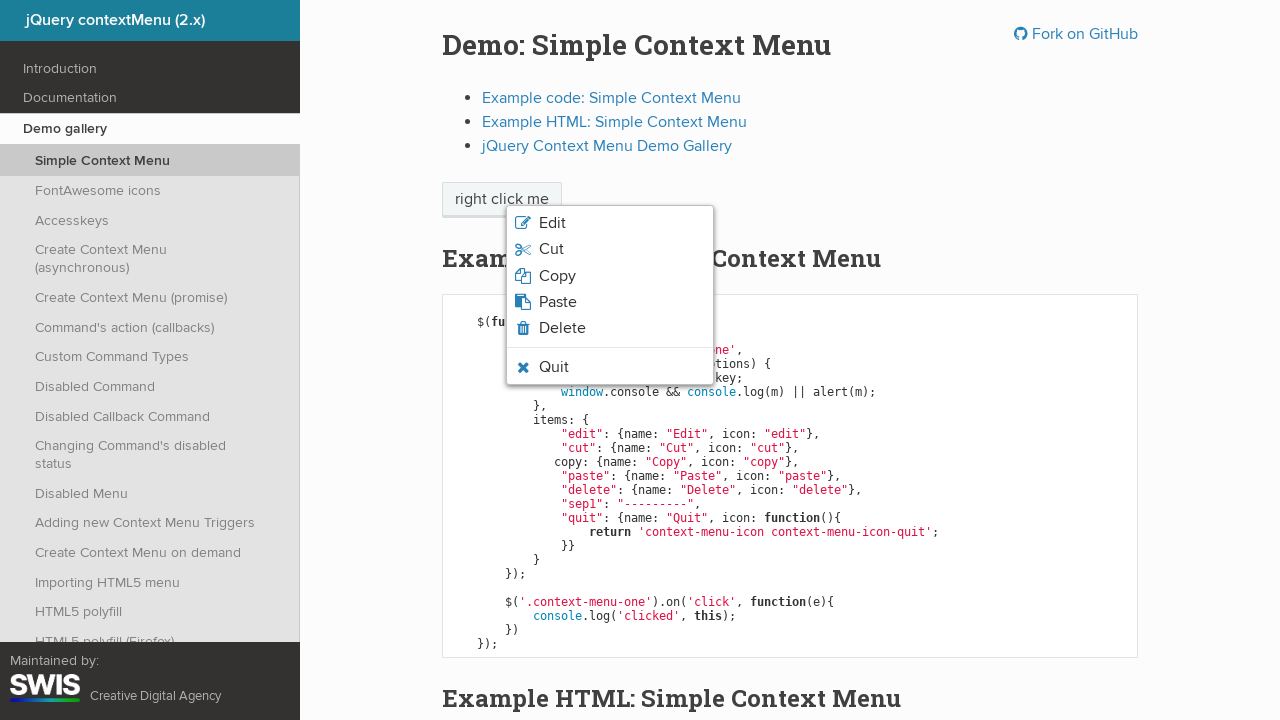

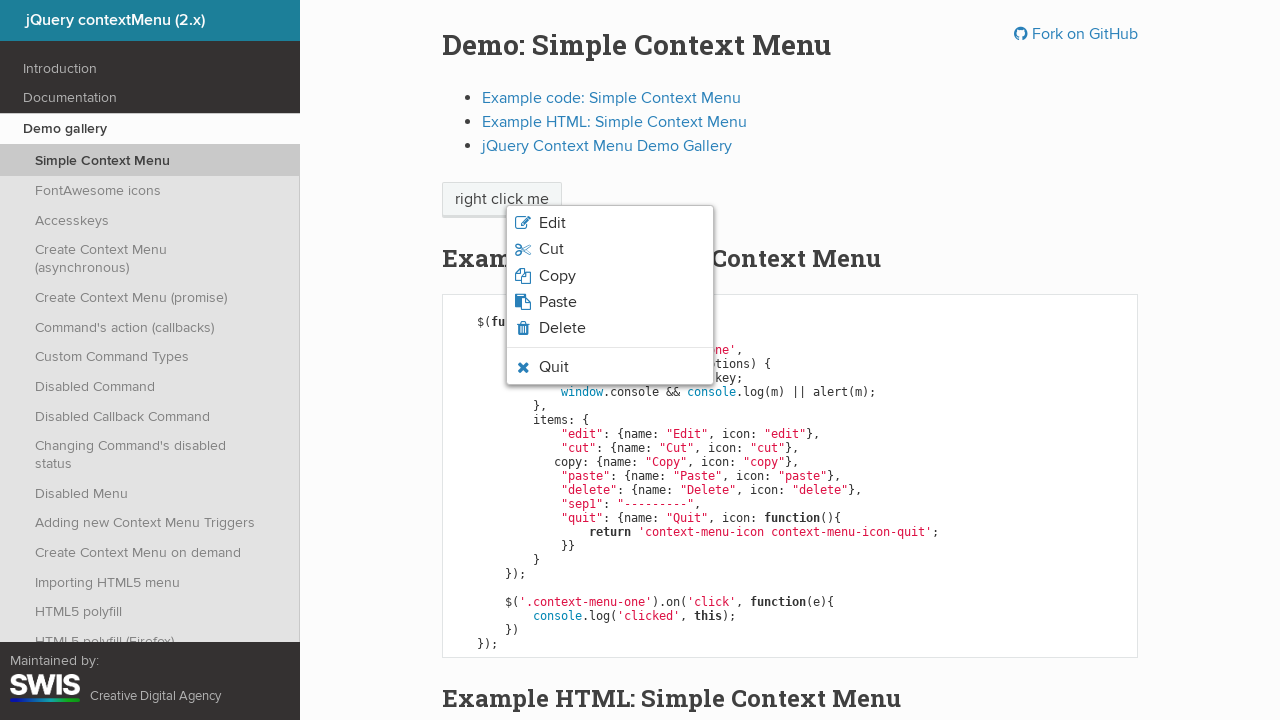